Tests dropdown selection functionality by locating a dropdown element and selecting an option from it

Starting URL: http://the-internet.herokuapp.com/dropdown

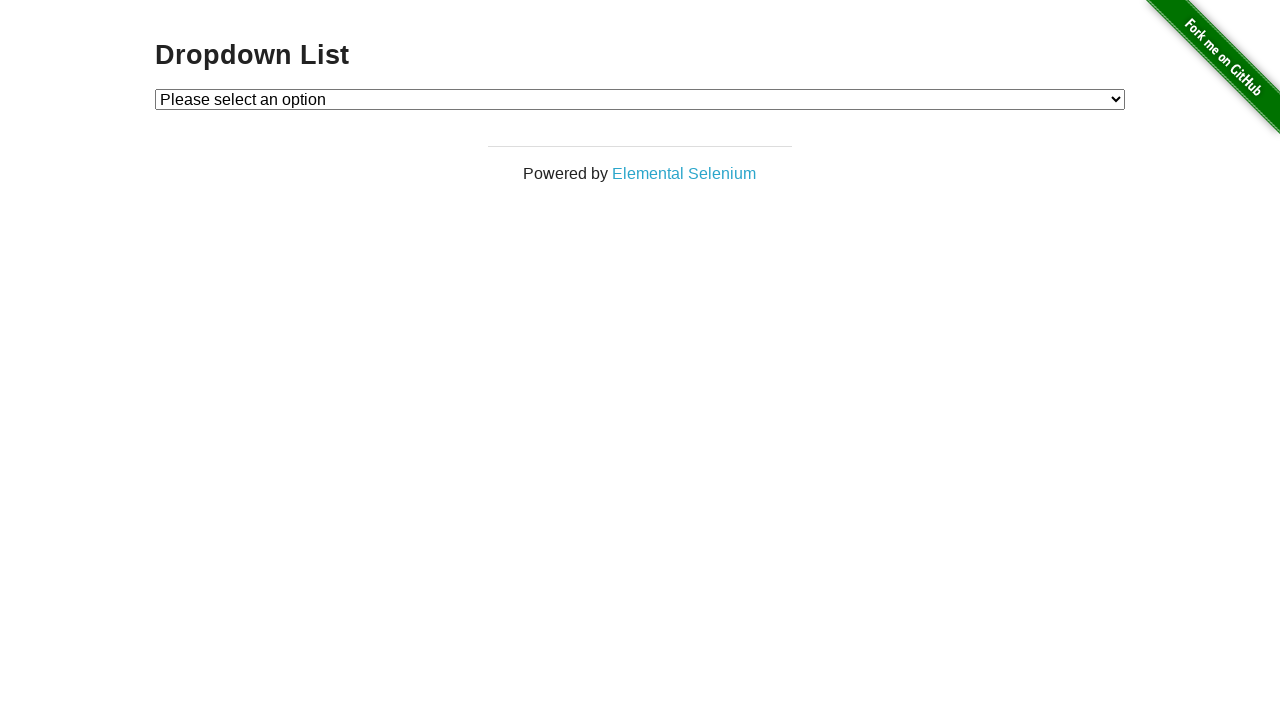

Waited for dropdown element to be visible
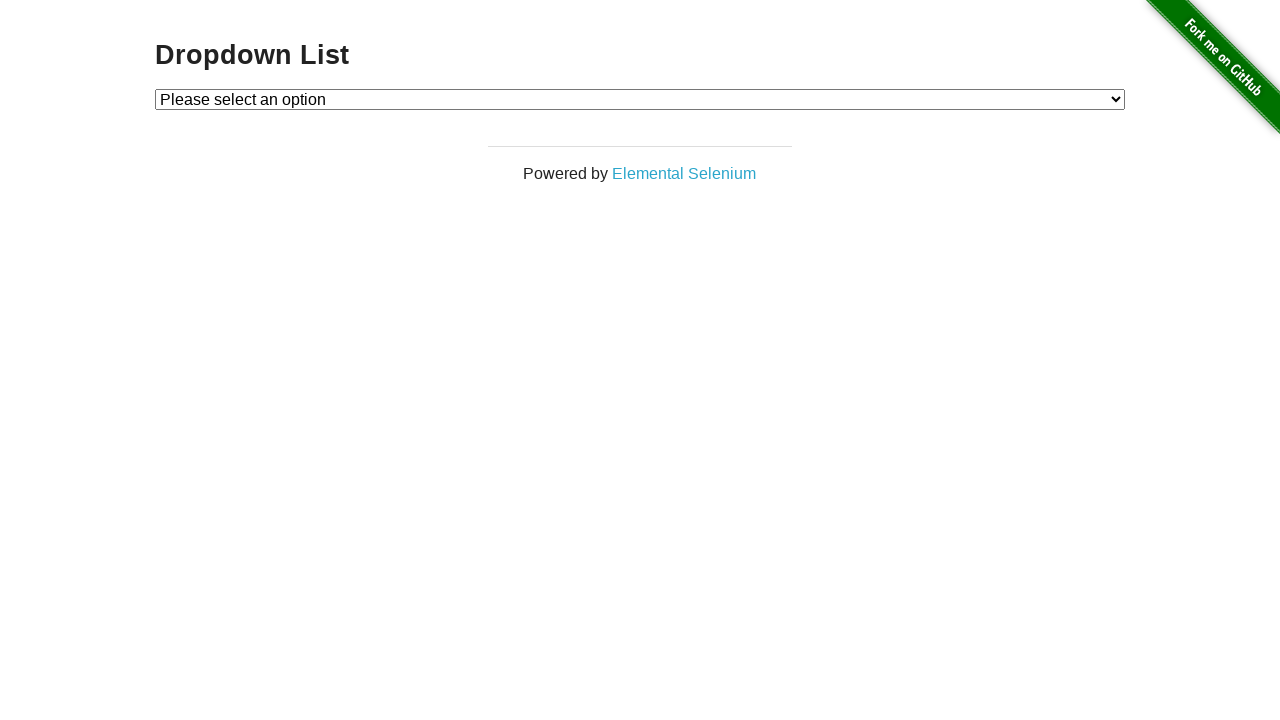

Selected Option 1 from dropdown on #dropdown
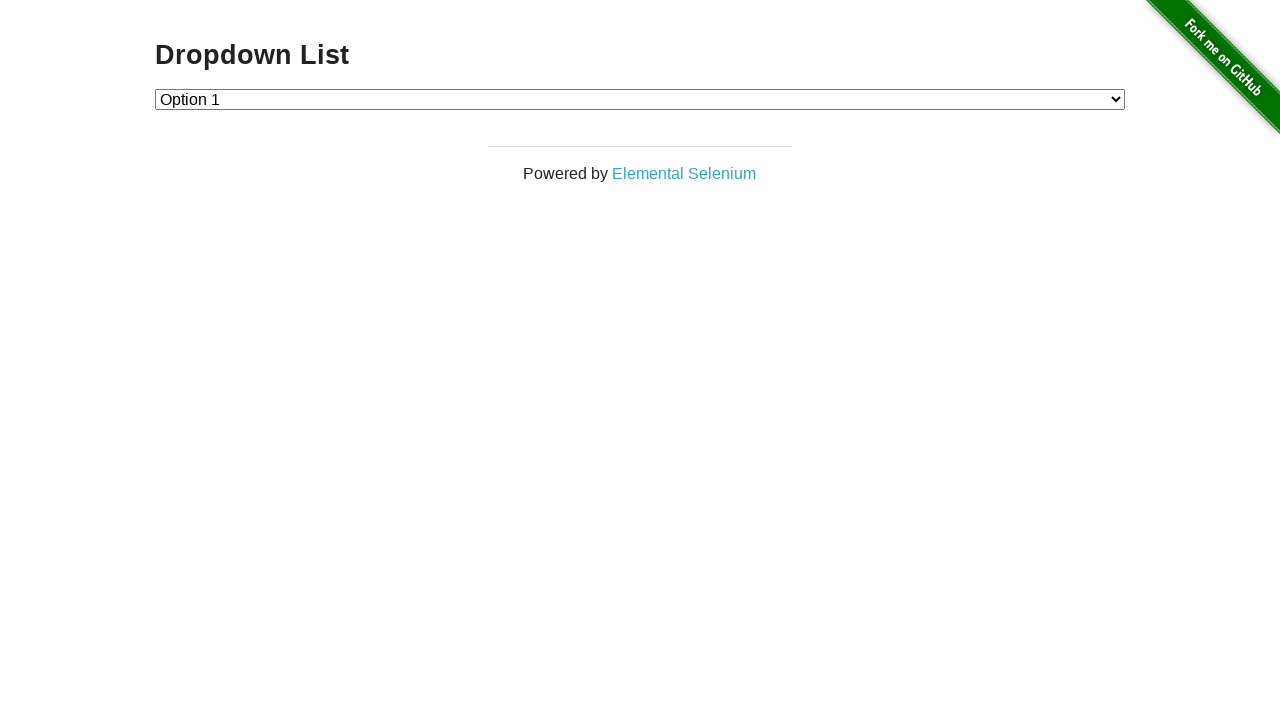

Selected Option 2 from dropdown to verify selection functionality on #dropdown
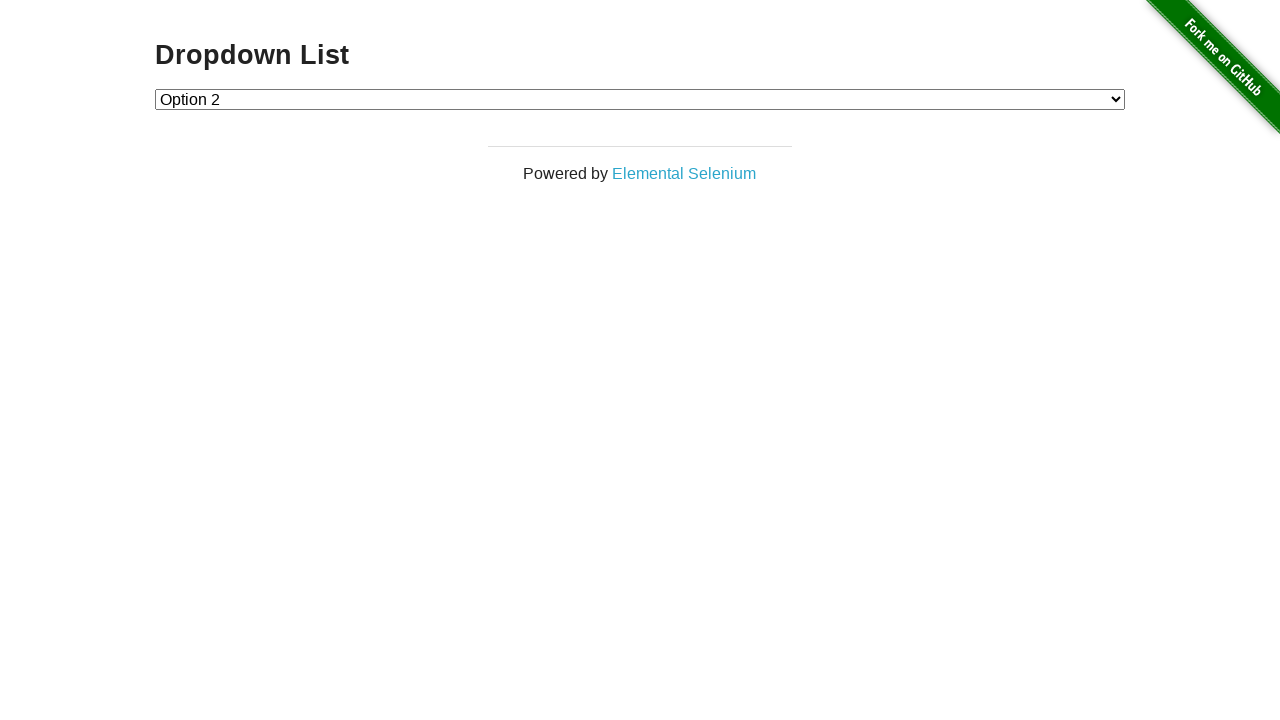

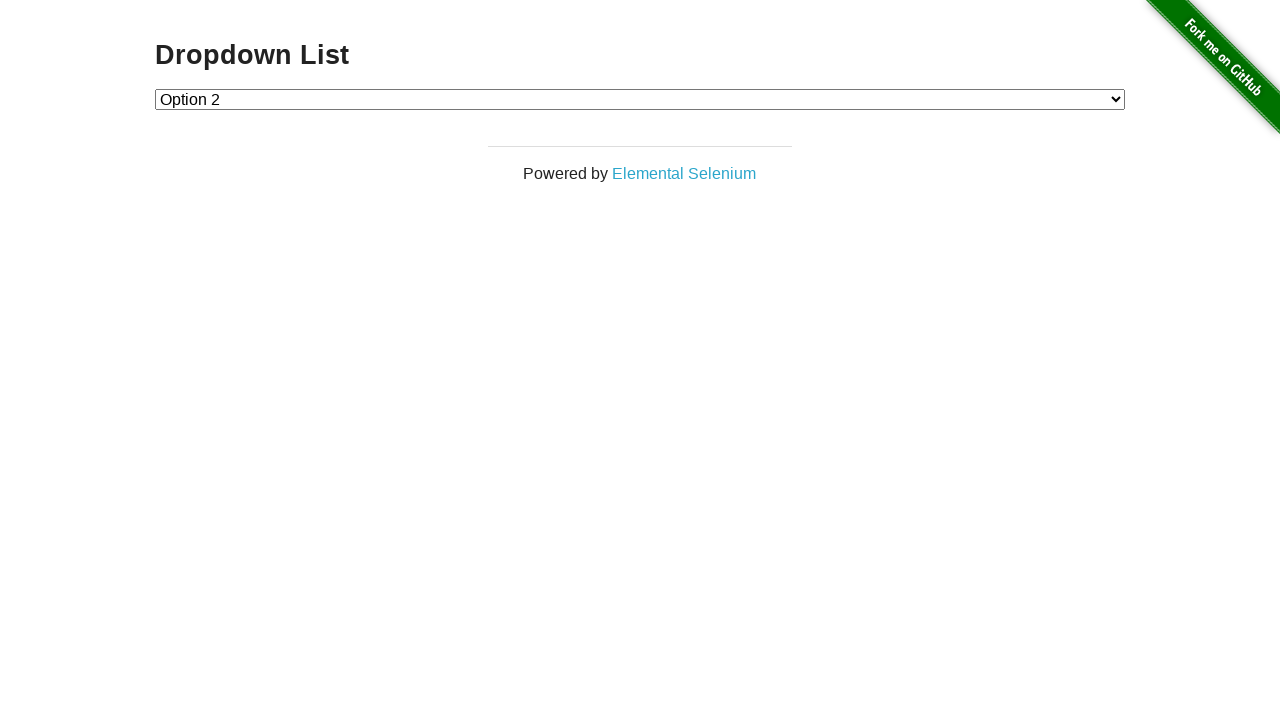